Tests filtering to display only completed items

Starting URL: https://demo.playwright.dev/todomvc

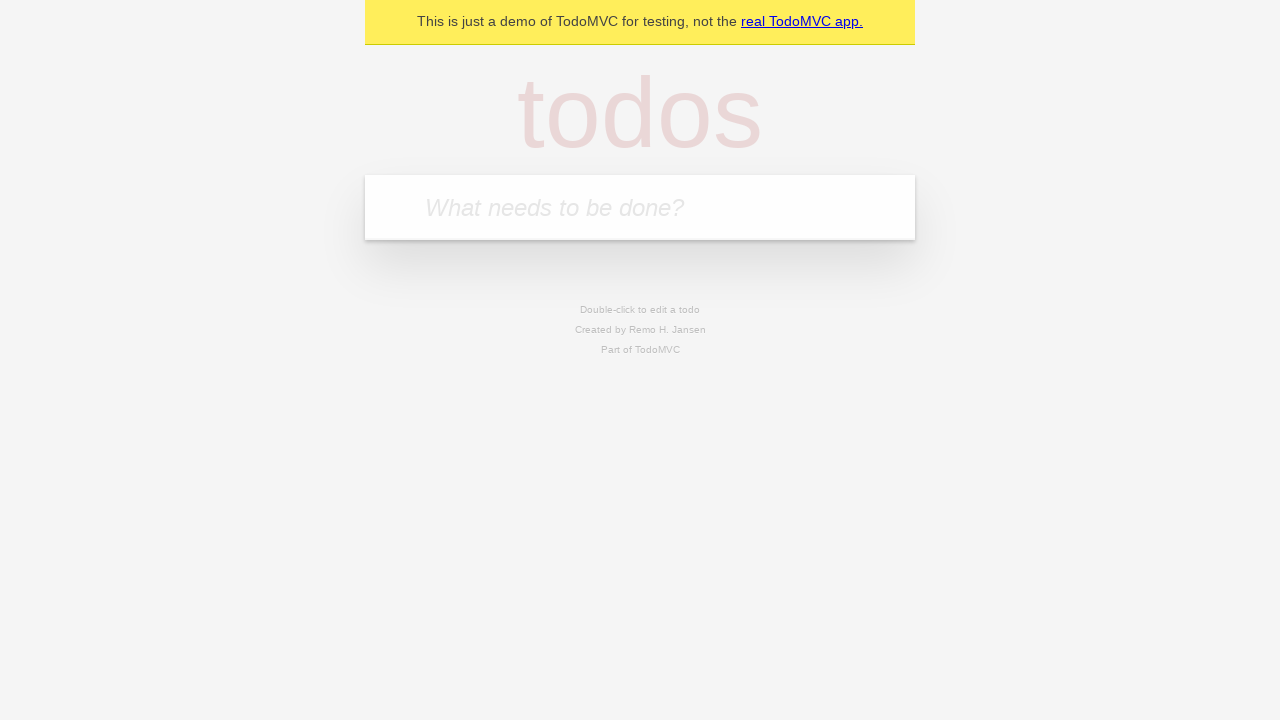

Filled first todo item with 'buy some cheese' on .new-todo
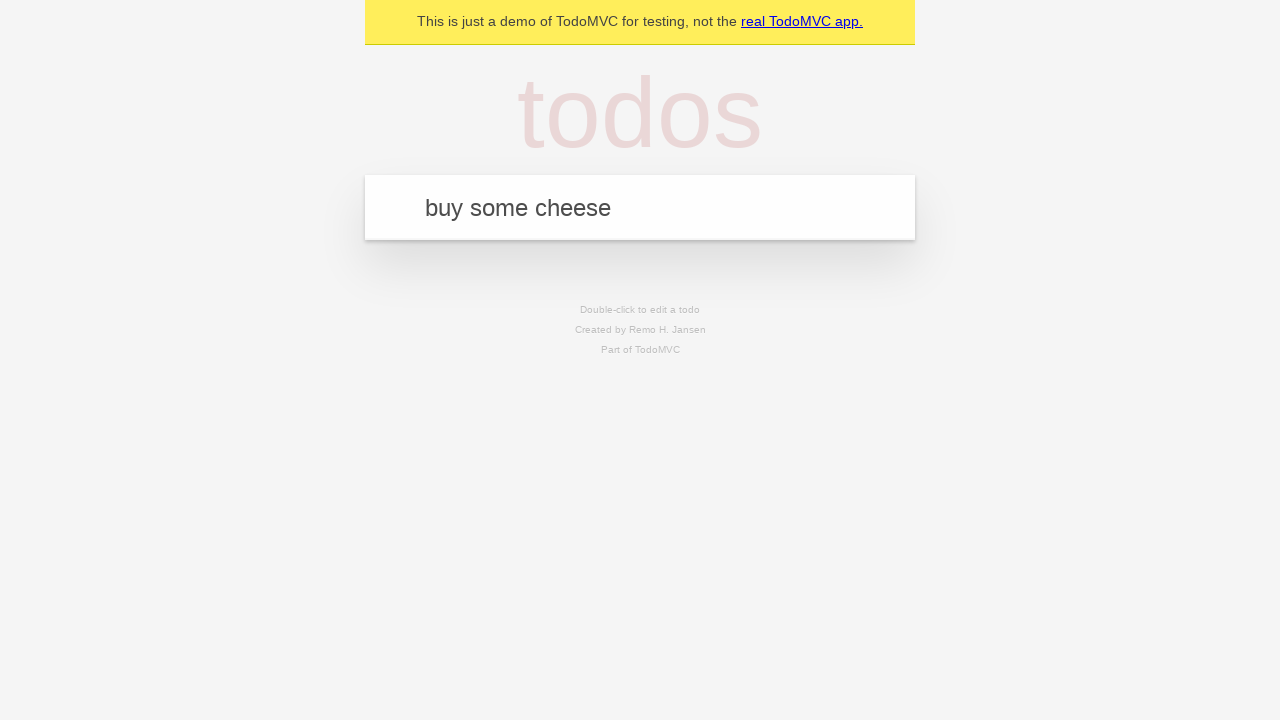

Pressed Enter to add first todo item on .new-todo
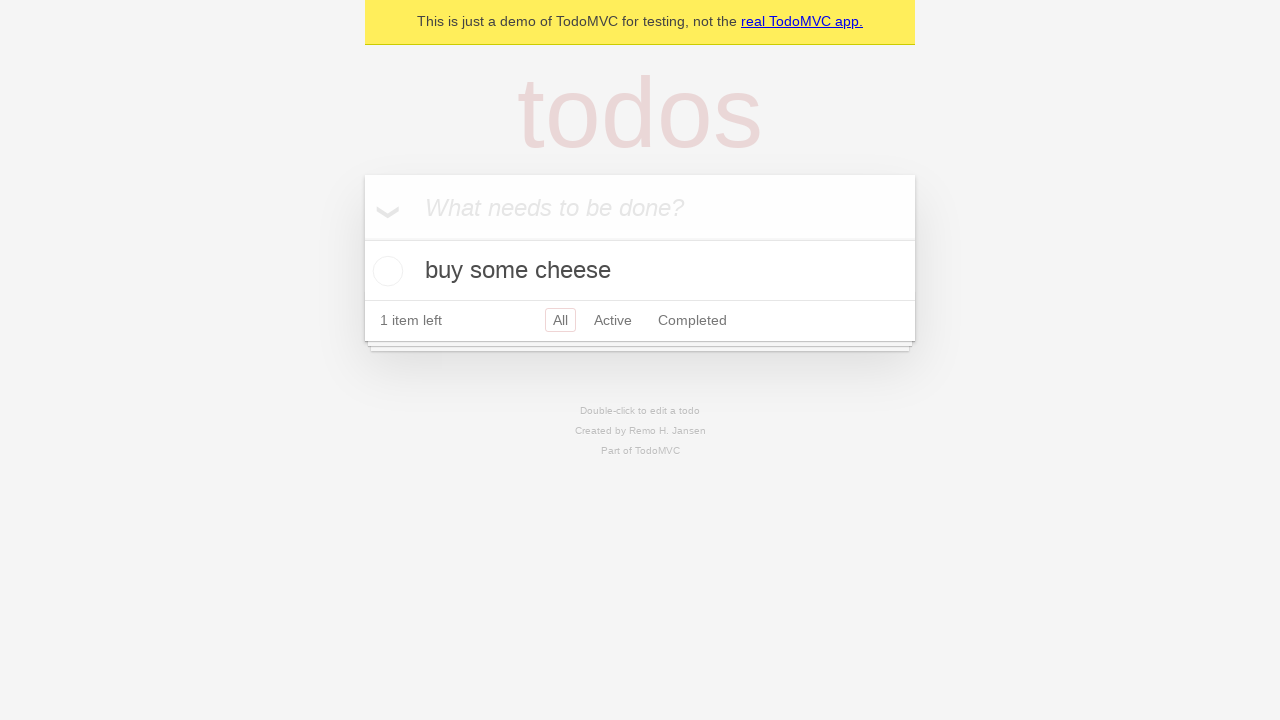

Filled second todo item with 'feed the cat' on .new-todo
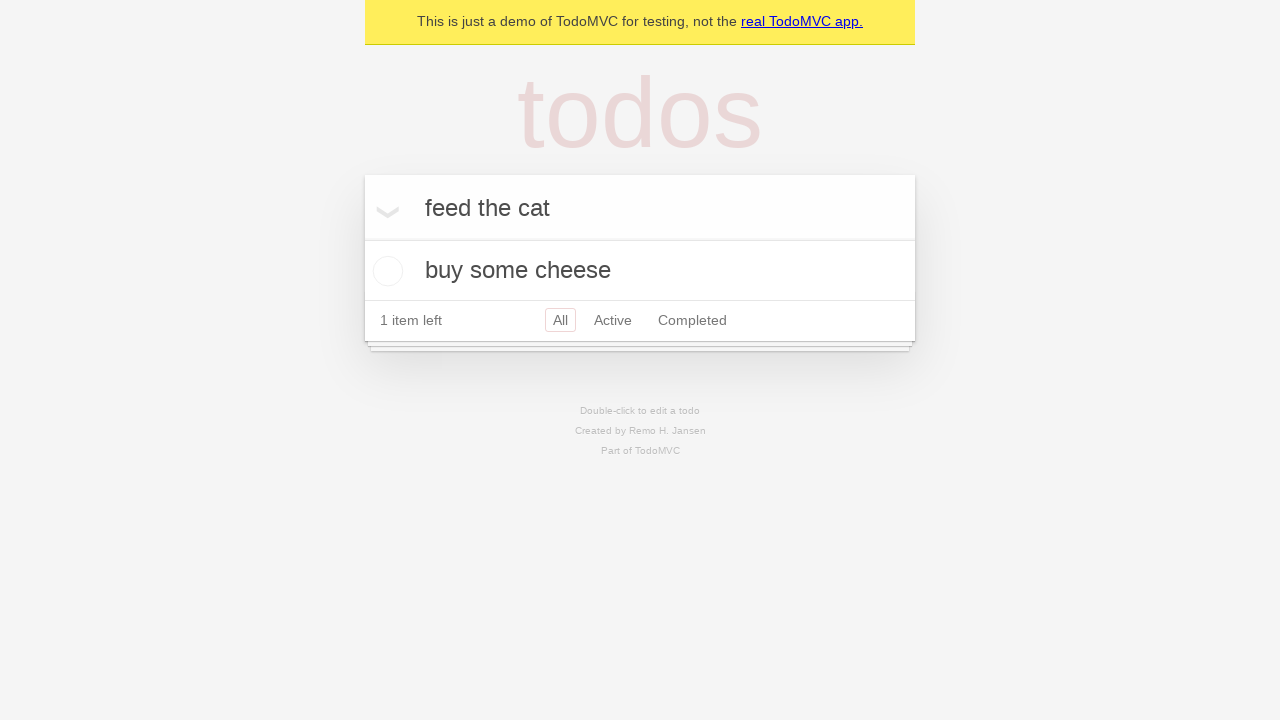

Pressed Enter to add second todo item on .new-todo
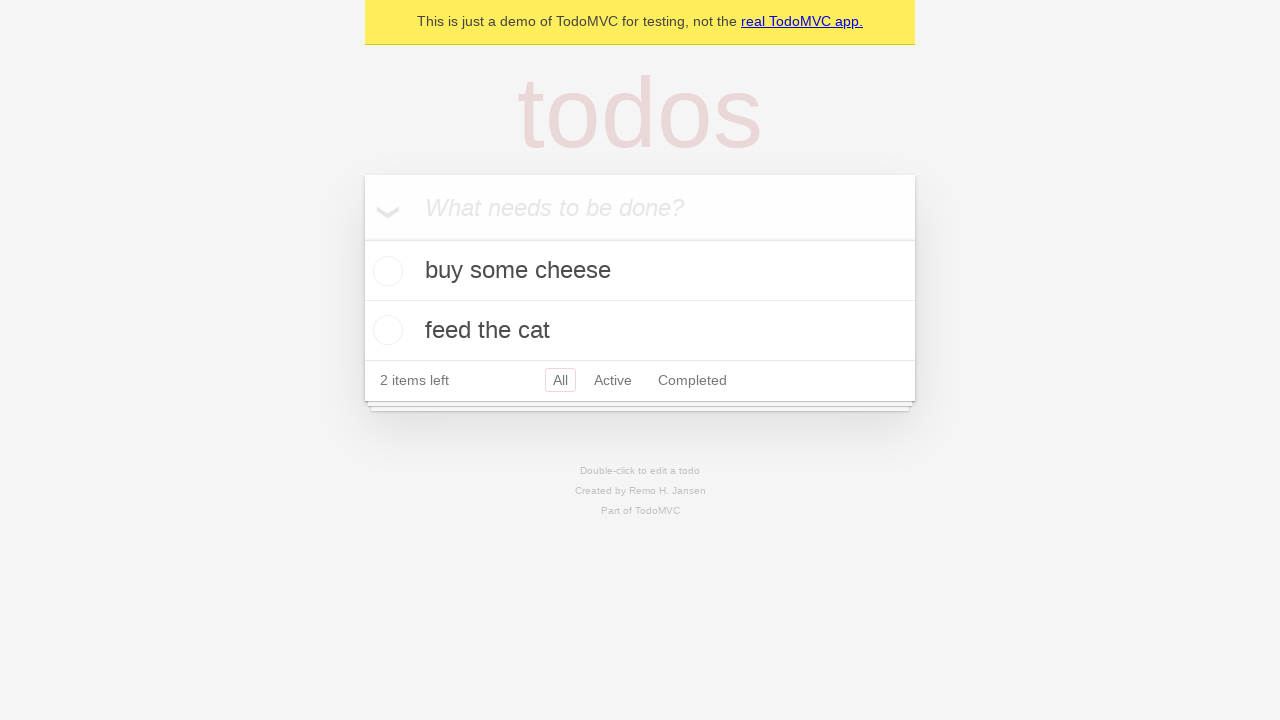

Filled third todo item with 'book a doctors appointment' on .new-todo
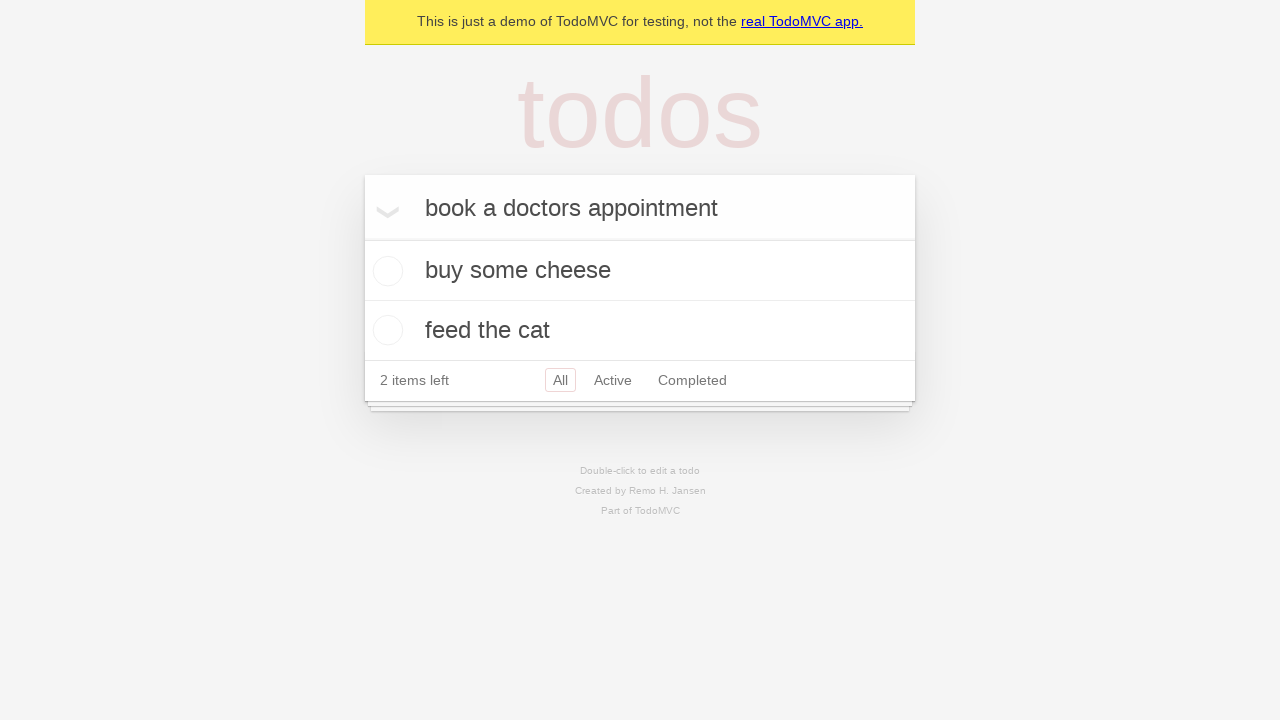

Pressed Enter to add third todo item on .new-todo
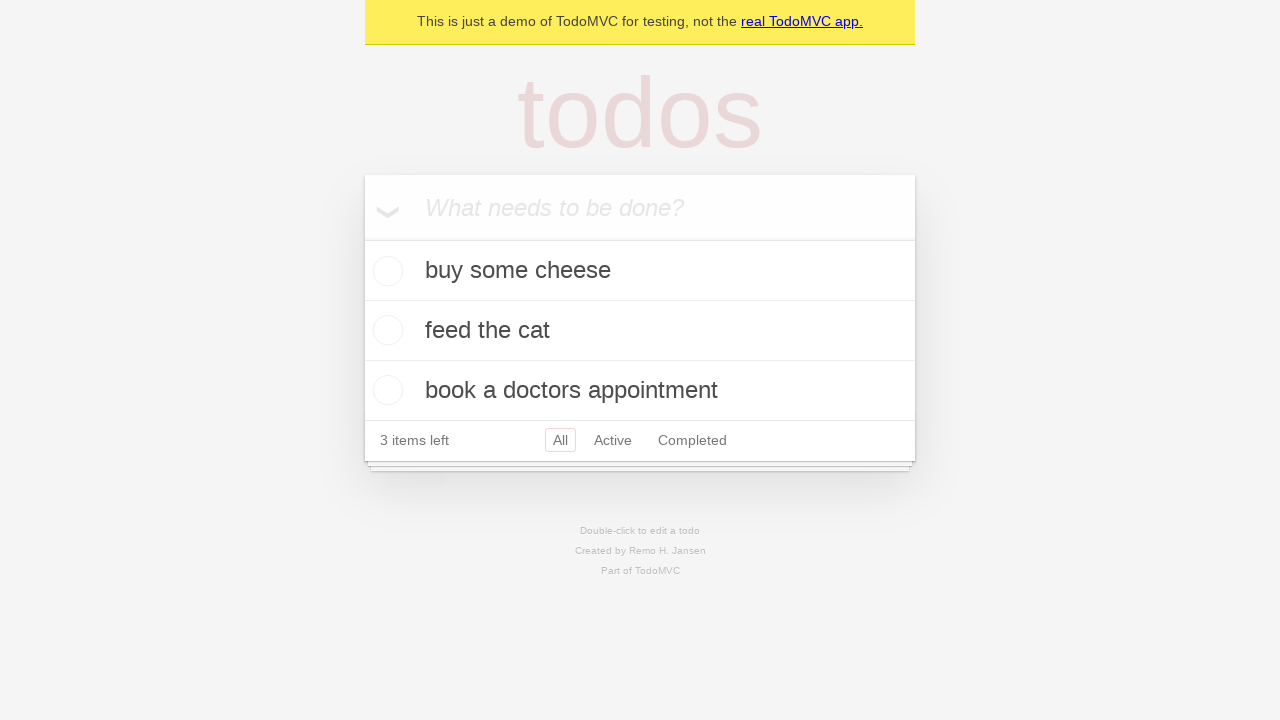

Marked second todo item as complete at (385, 330) on .todo-list li .toggle >> nth=1
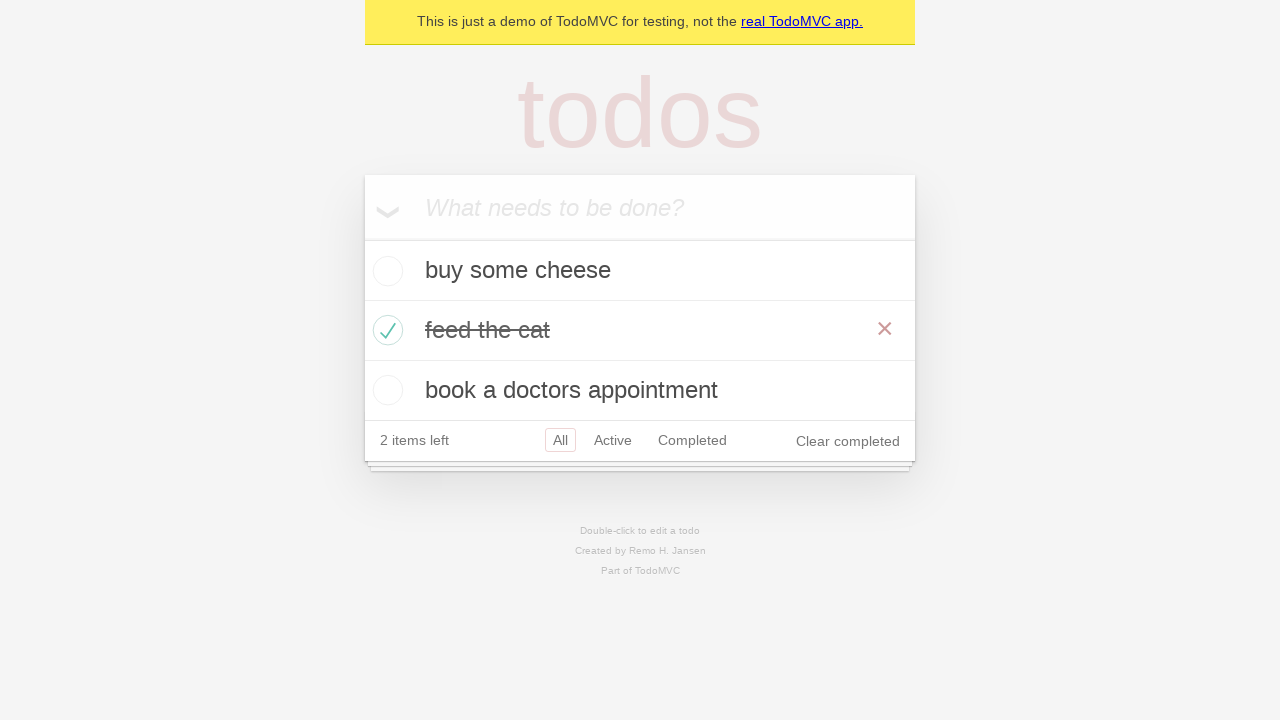

Clicked Completed filter to display only completed items at (692, 440) on .filters >> text=Completed
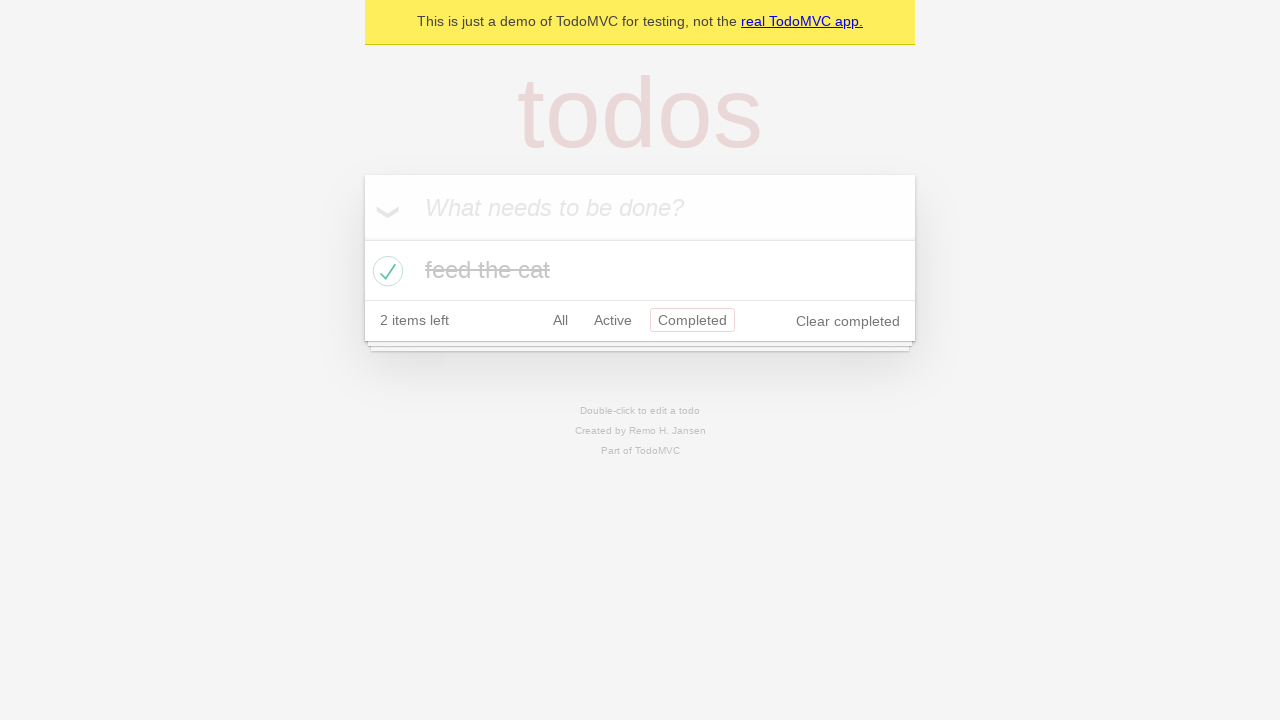

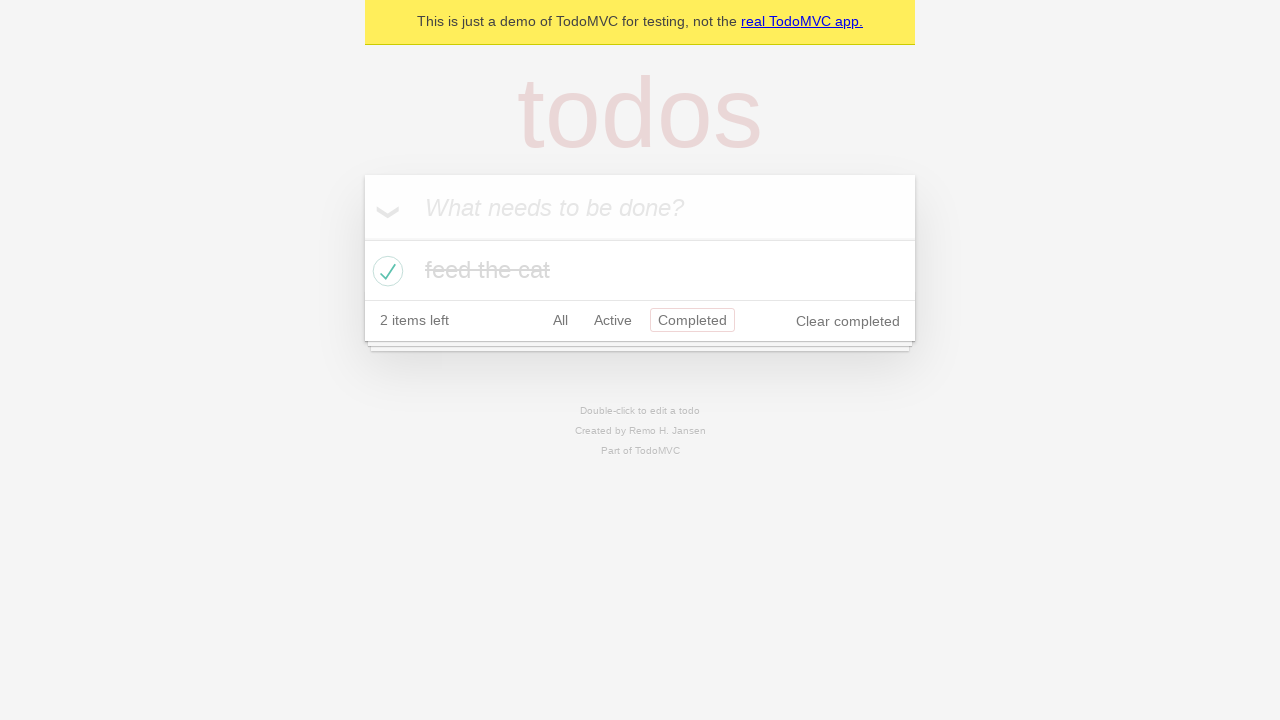